Tests window switching using a reusable method approach by opening a new window and verifying its title

Starting URL: https://the-internet.herokuapp.com/windows

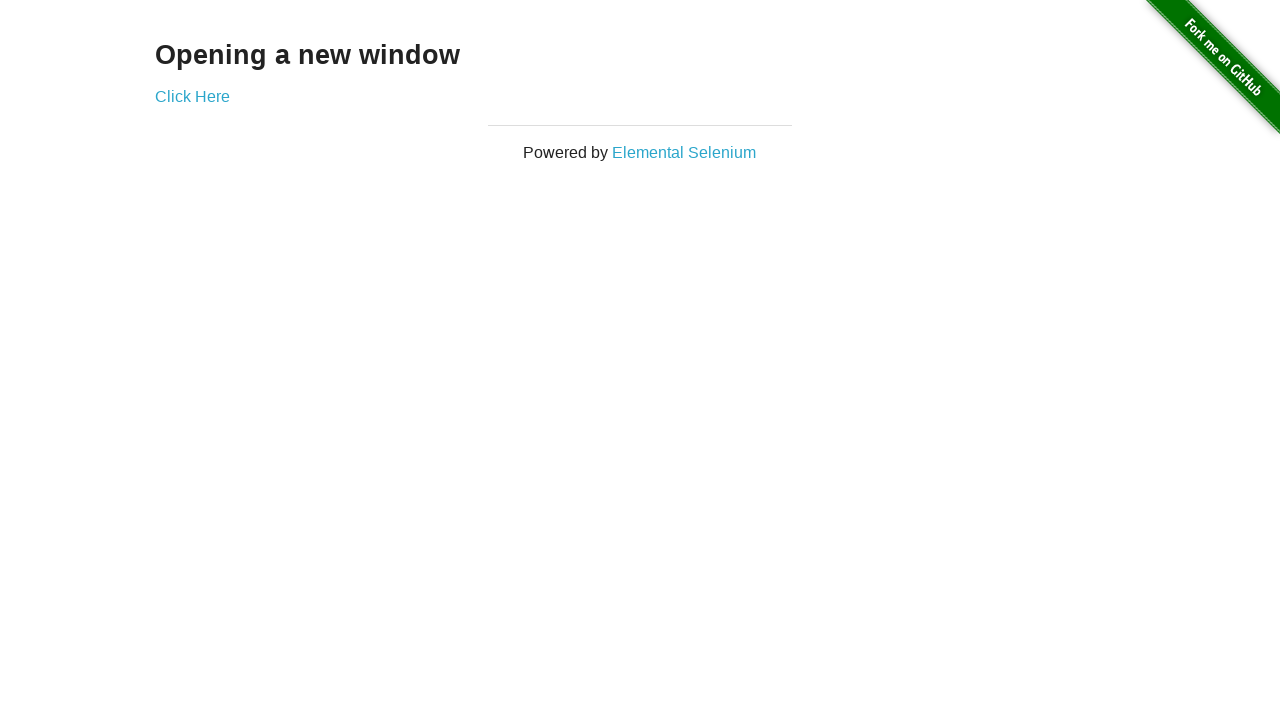

Clicked 'Click Here' link to open new window at (192, 96) on text='Click Here'
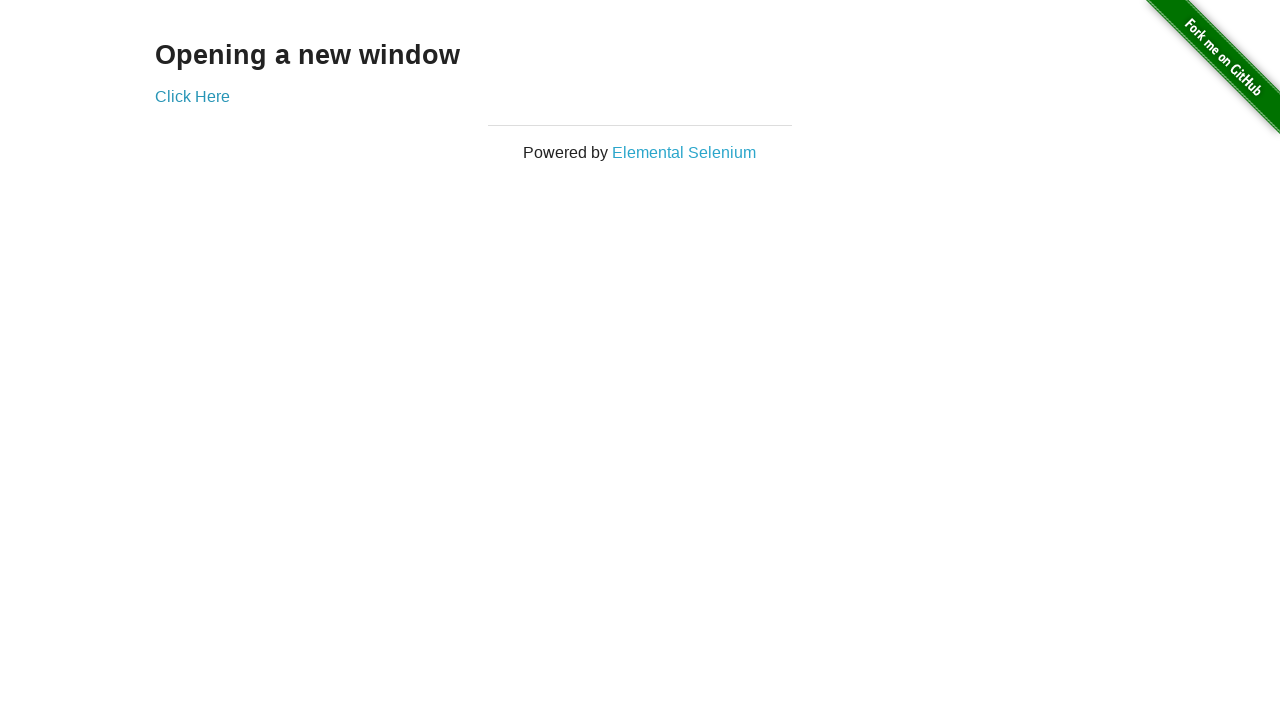

Captured new popup window
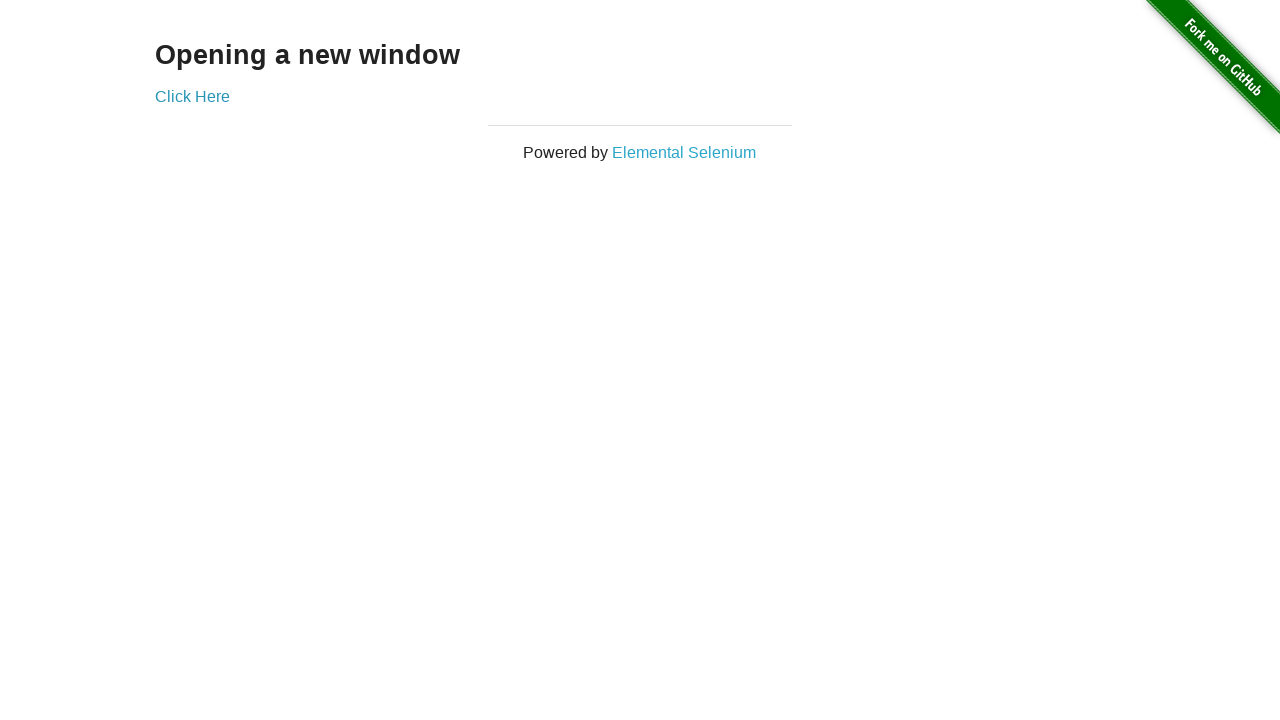

New page finished loading
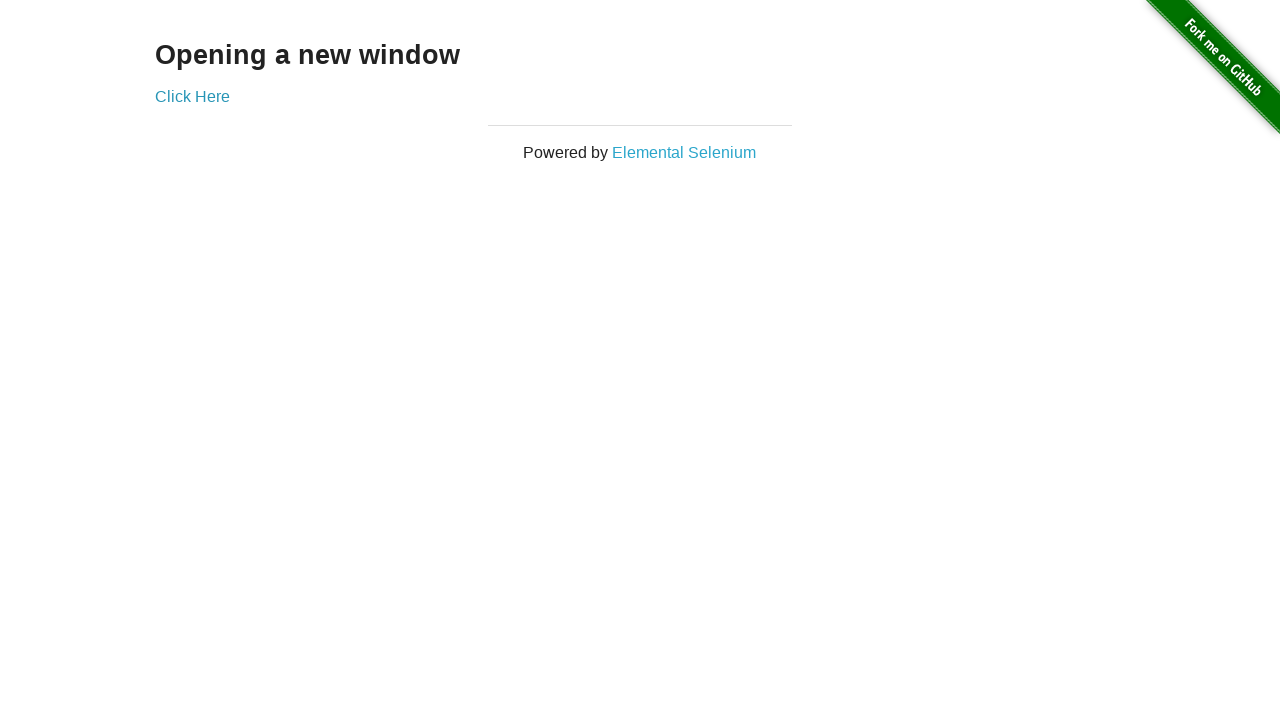

Verified new window title is 'New Window'
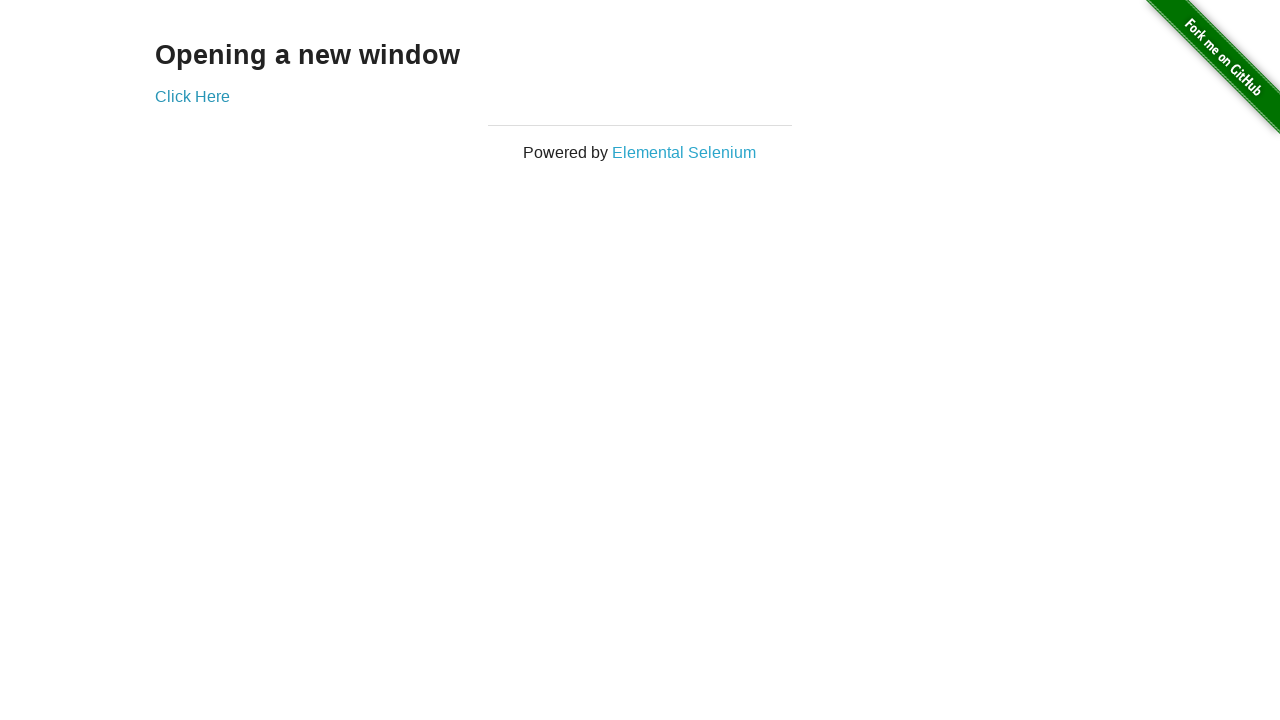

Closed the new window
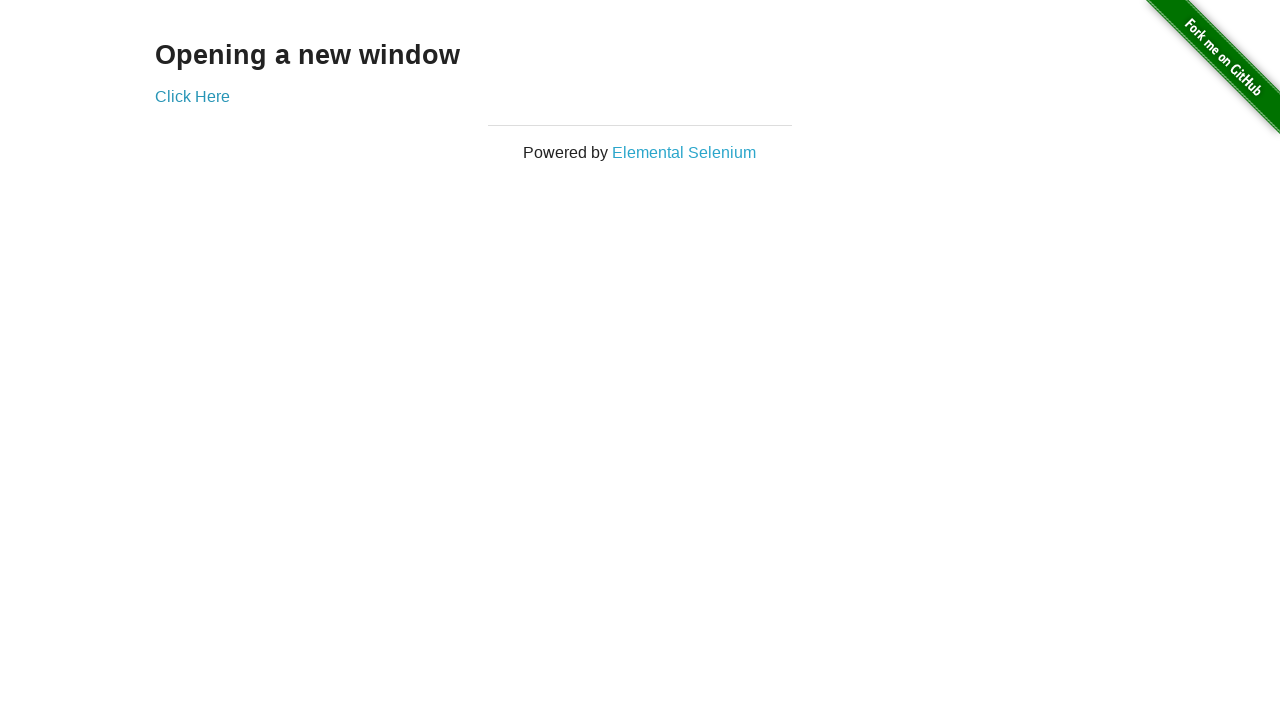

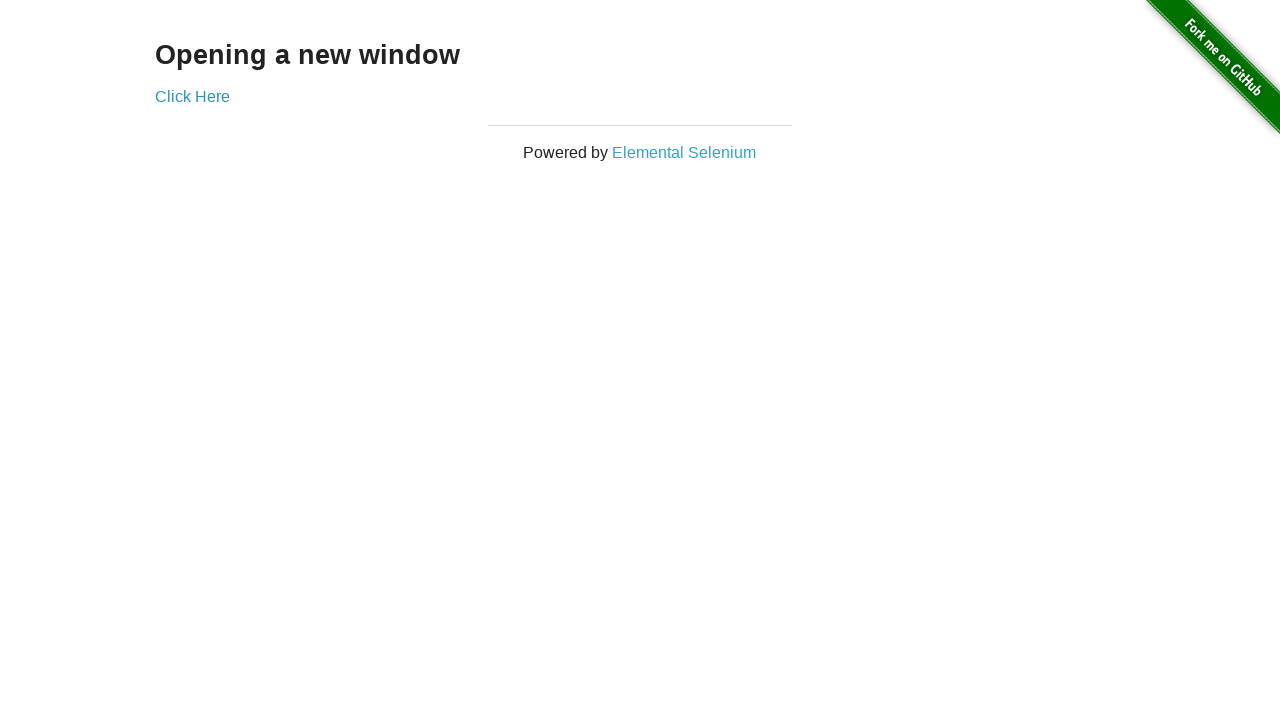